Navigates to OrangeHRM demo site and verifies the page title

Starting URL: https://opensource-demo.orangehrmlive.com/

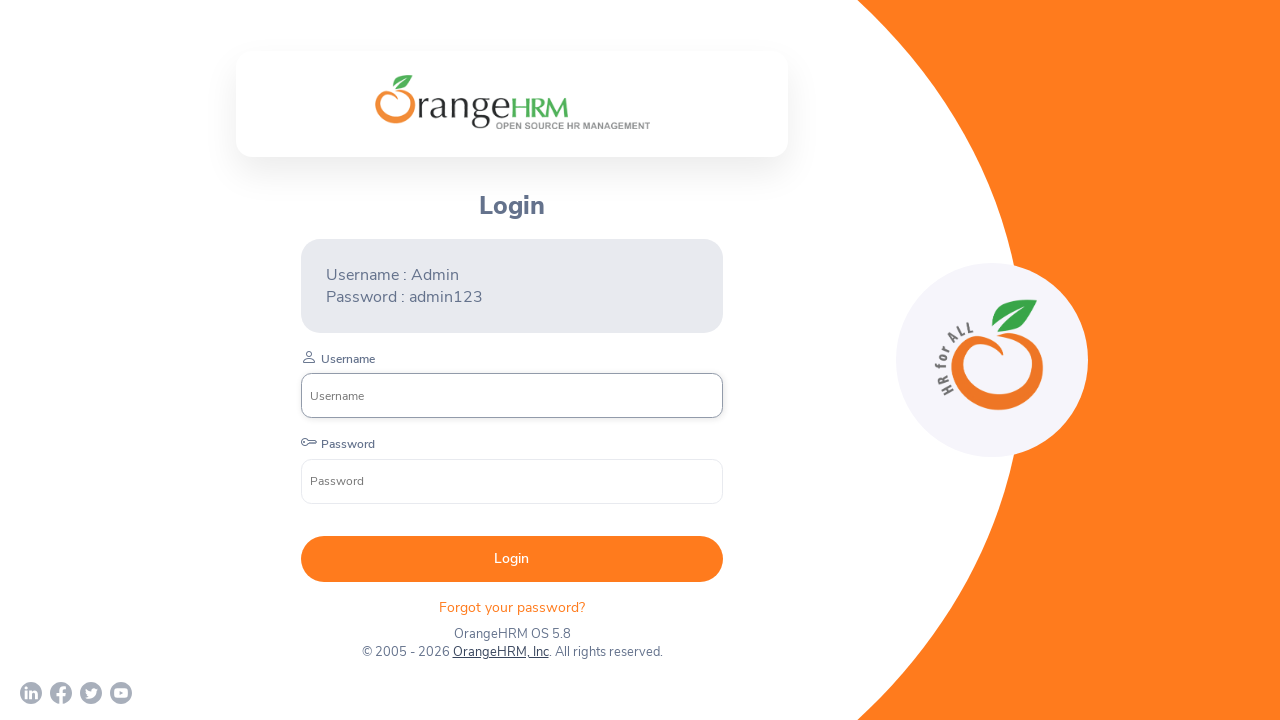

Navigated to OrangeHRM demo site
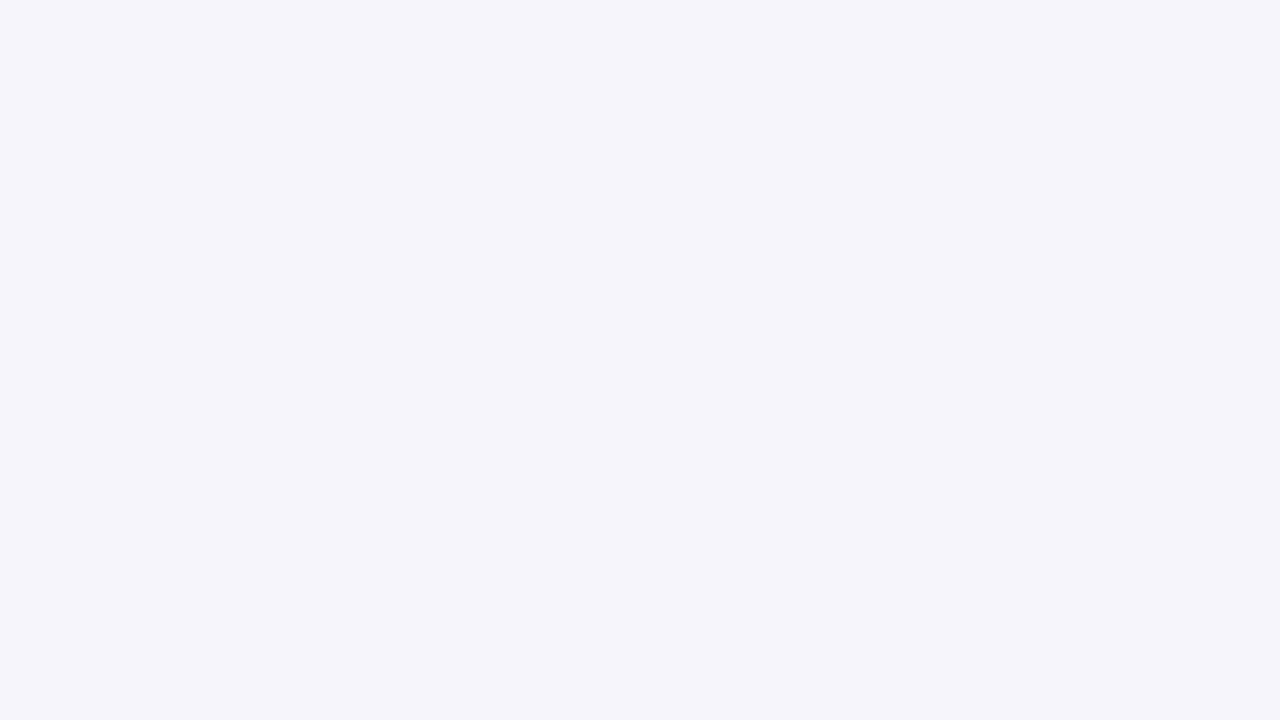

Retrieved page title: 'OrangeHRM'
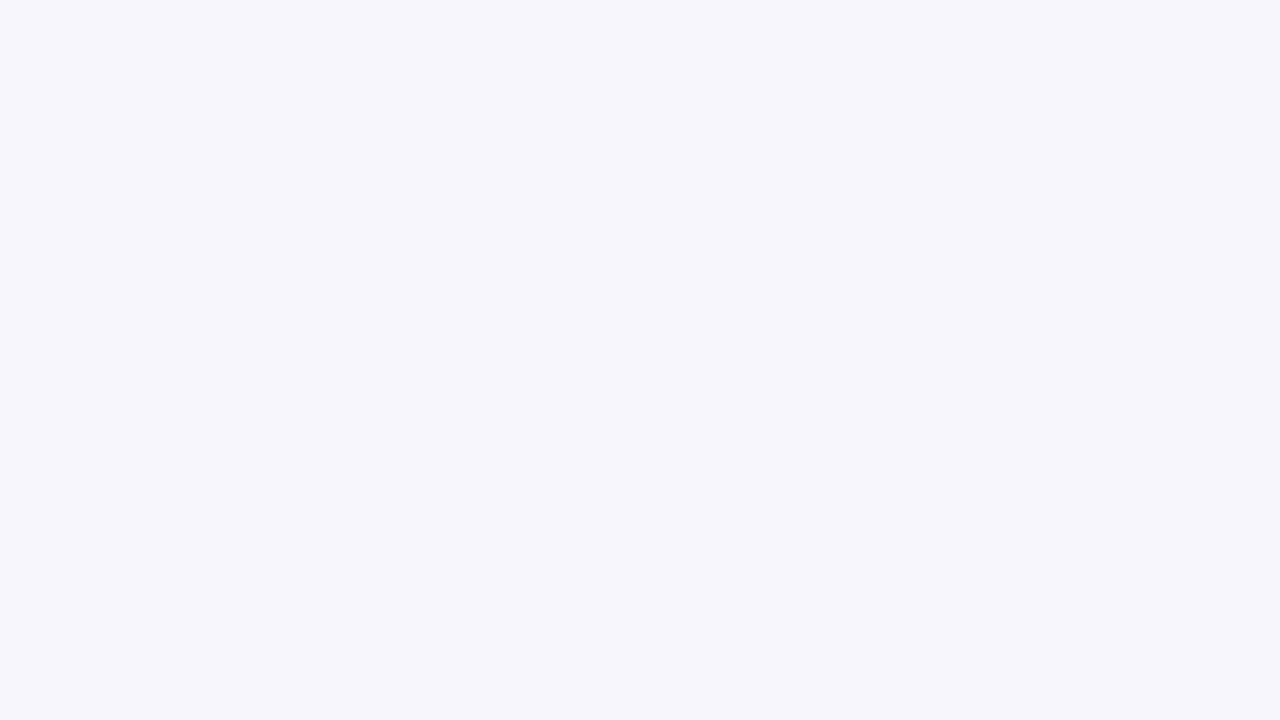

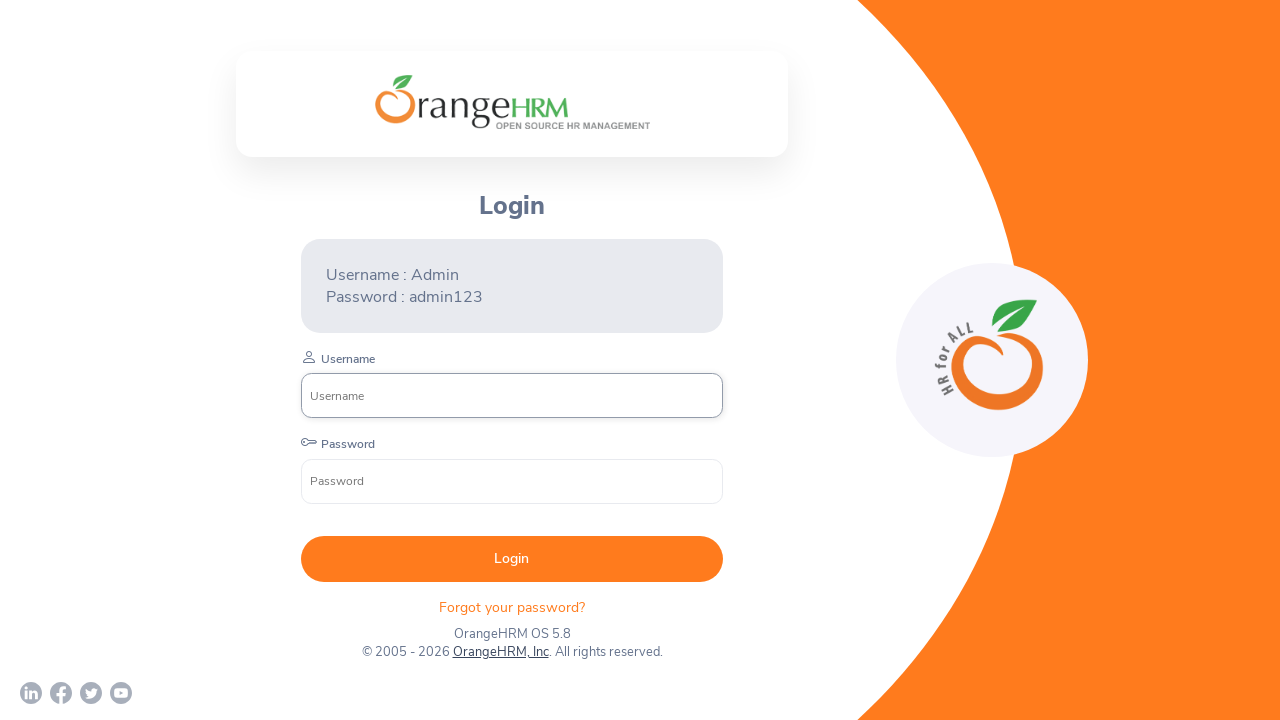